Tests drag and drop functionality by dragging element A and dropping it onto element B

Starting URL: https://the-internet.herokuapp.com/drag_and_drop

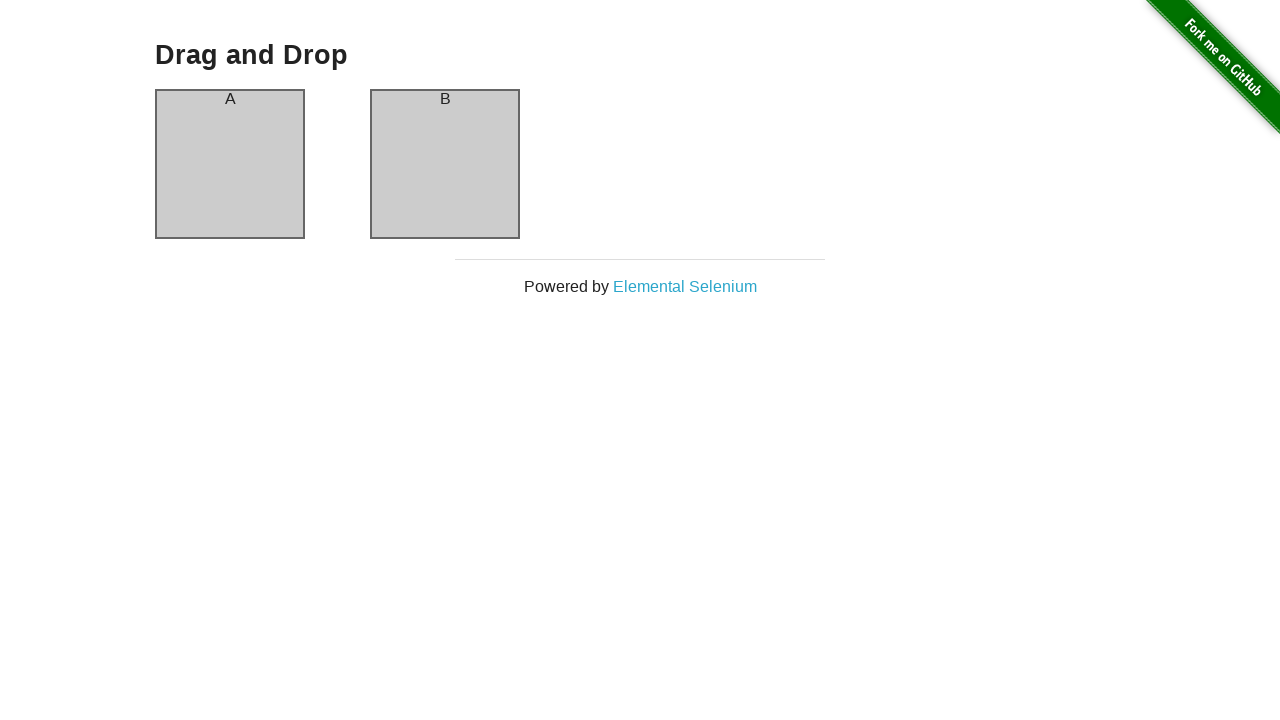

Located source element (column-a) for drag and drop
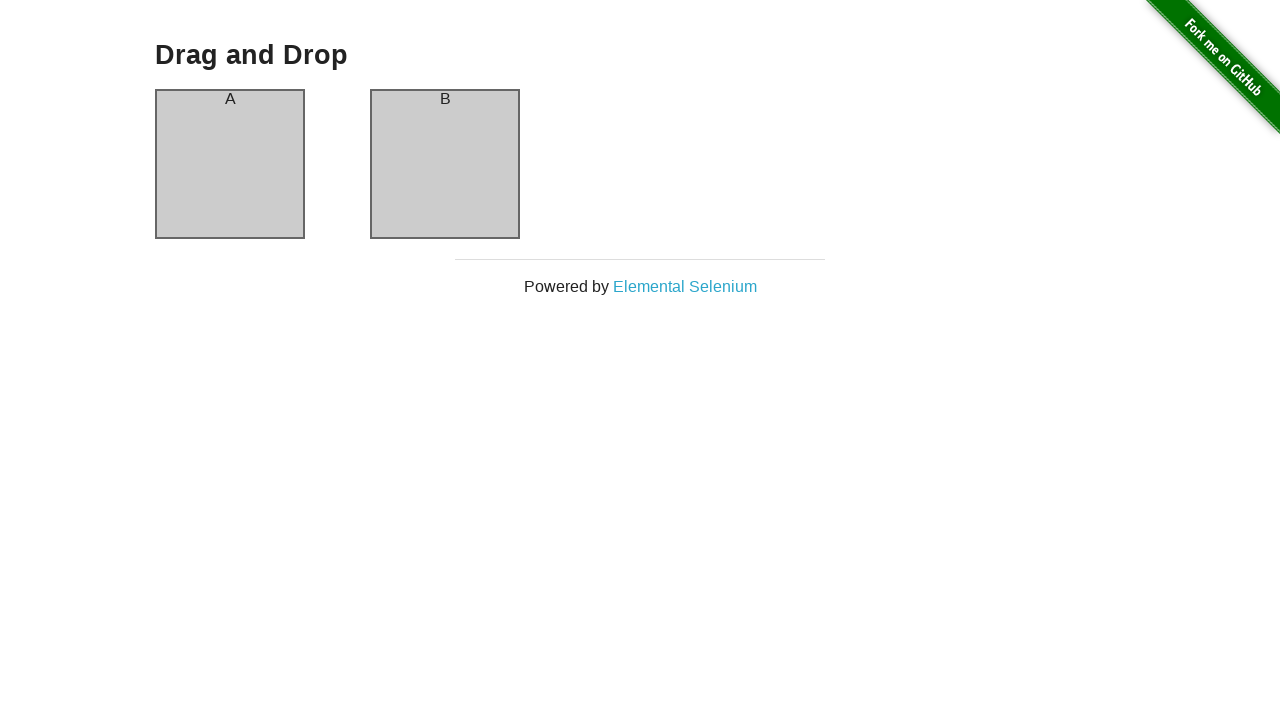

Located target element (column-b) for drag and drop
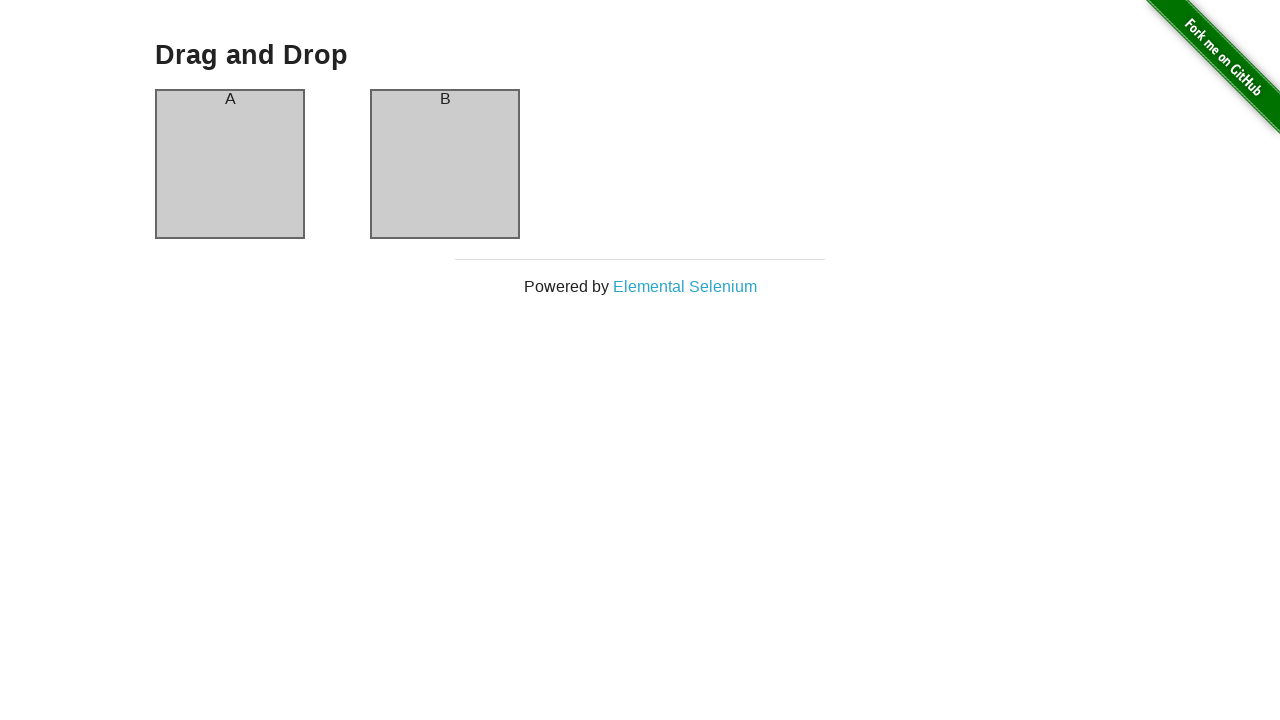

Dragged element A and dropped it onto element B at (445, 164)
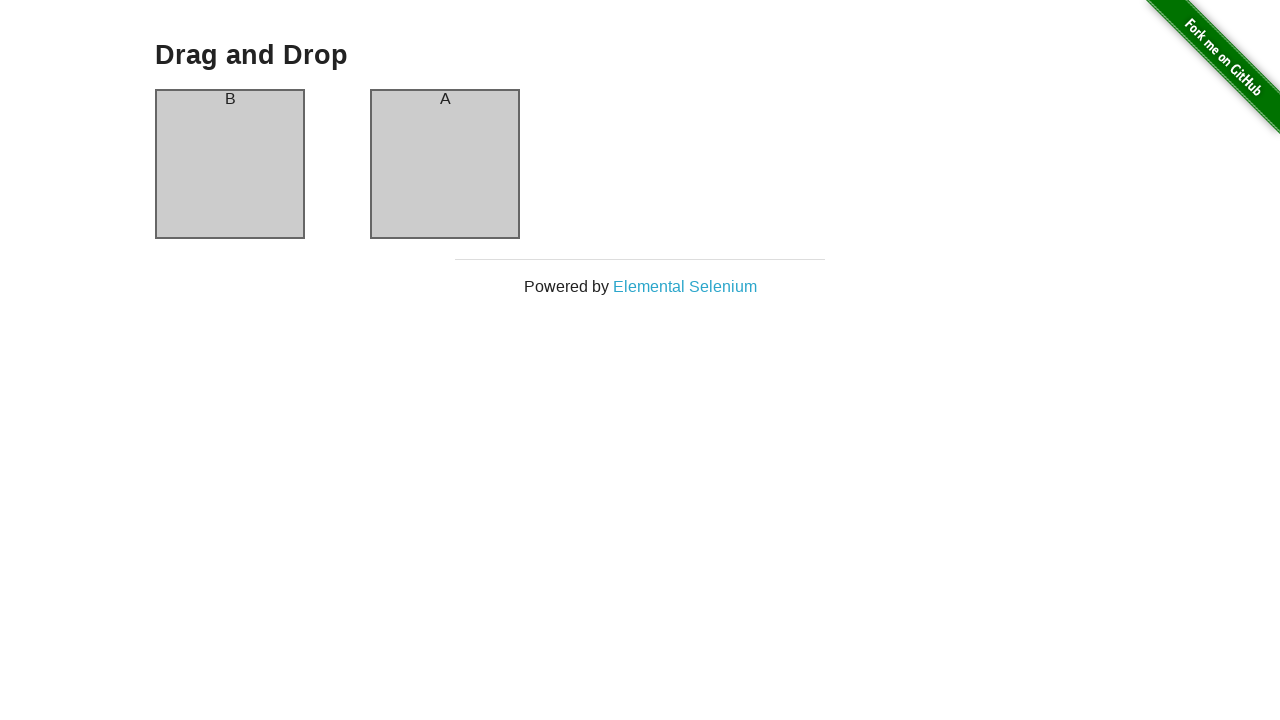

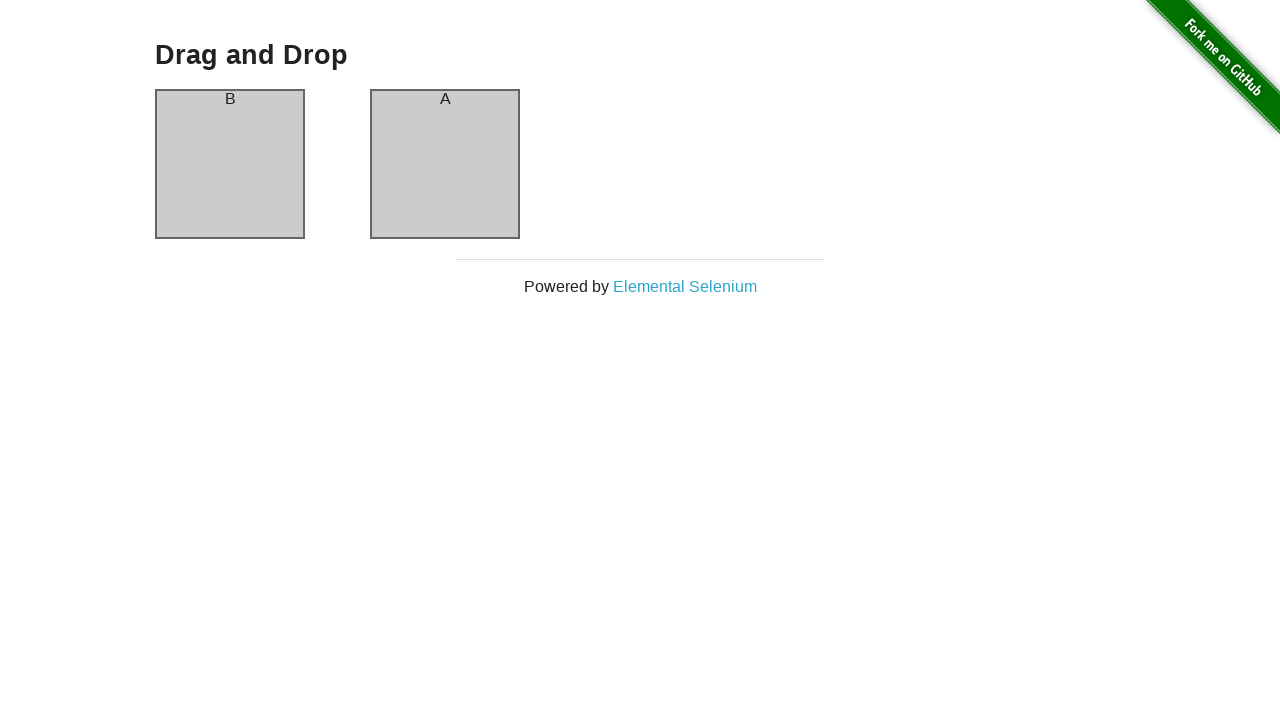